Tests add/remove elements functionality by adding two elements, verifying they appear, then deleting one and checking the count

Starting URL: http://the-internet.herokuapp.com/add_remove_elements/

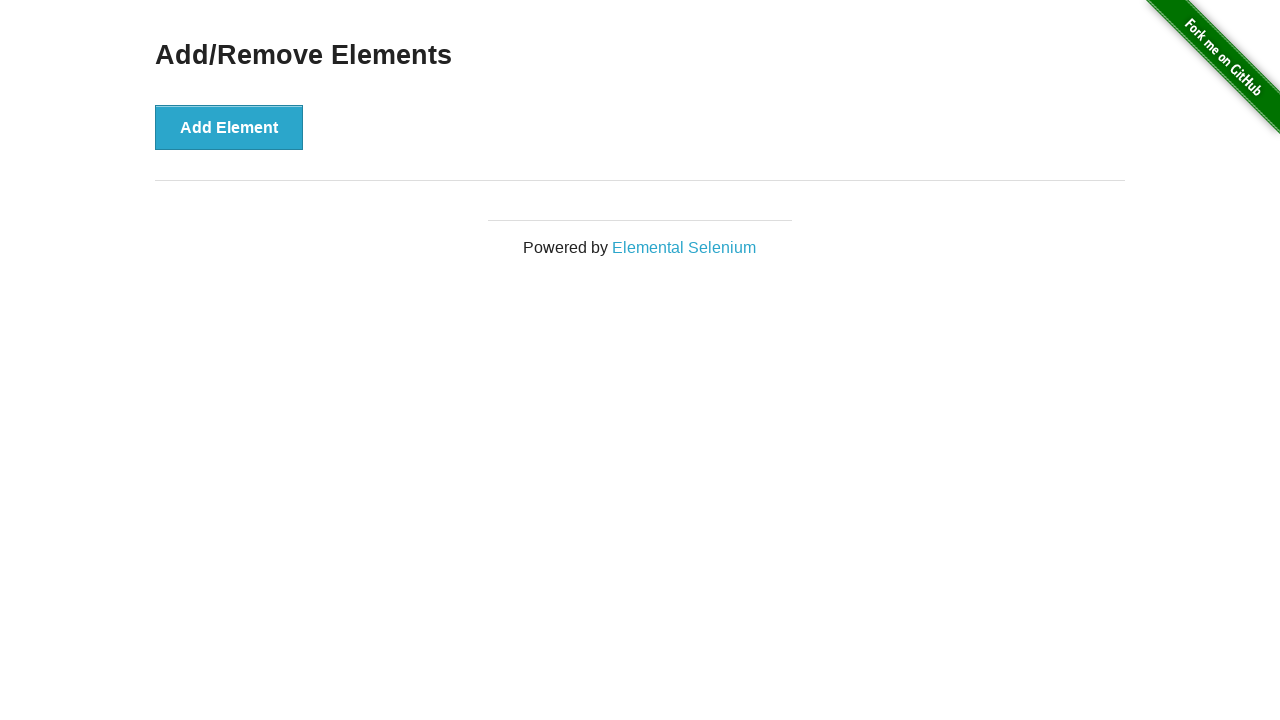

Clicked Add Element button (iteration 1) at (229, 127) on button:has-text('Add Element')
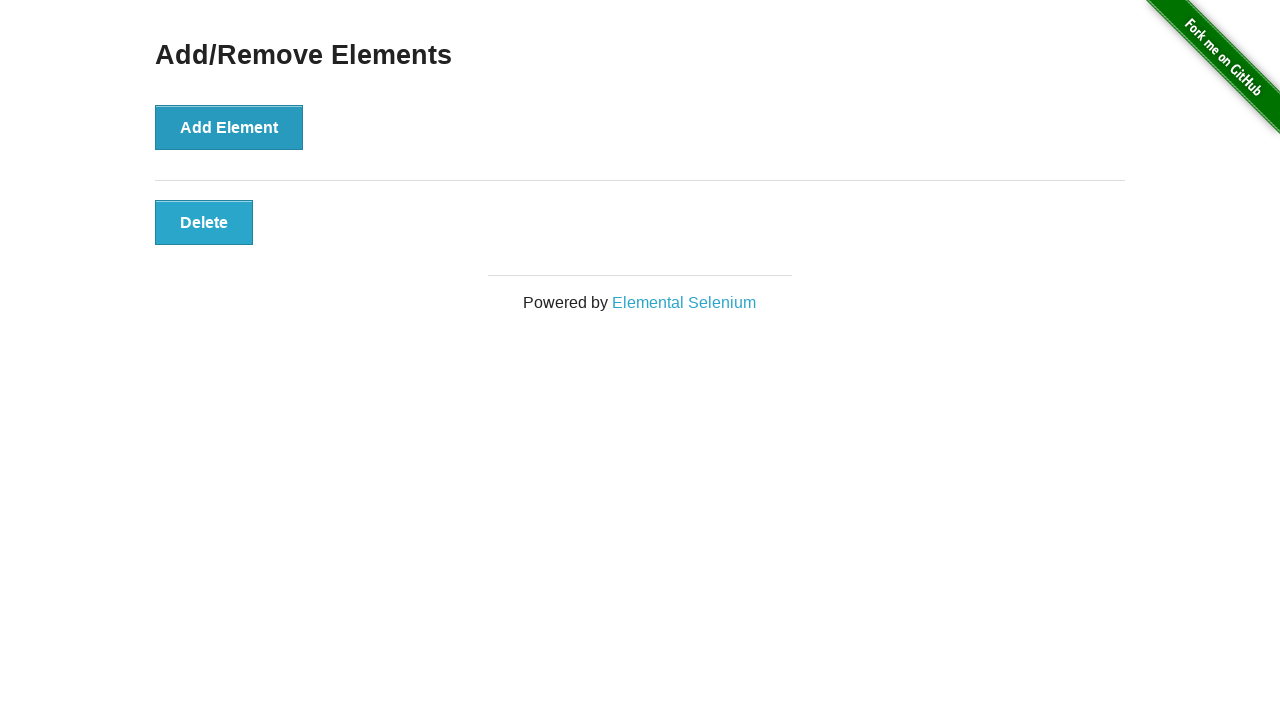

Verified element 1 appeared in the DOM
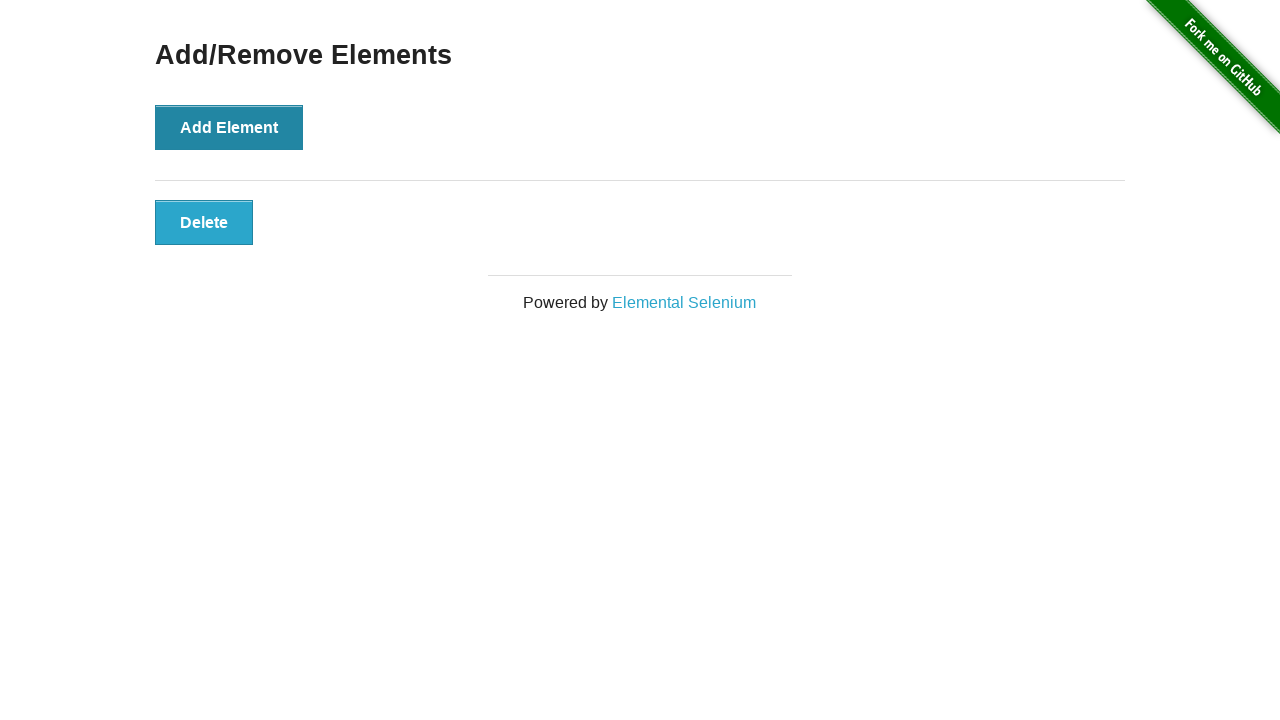

Clicked Add Element button (iteration 2) at (229, 127) on button:has-text('Add Element')
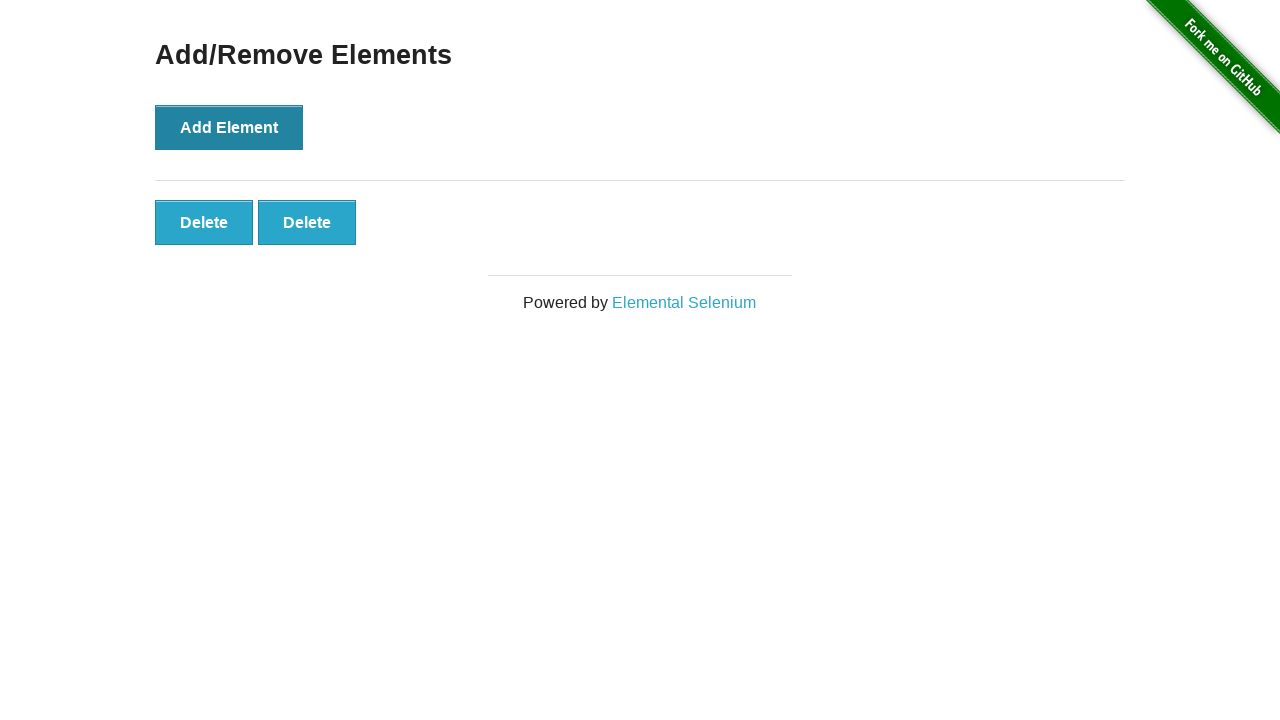

Verified element 2 appeared in the DOM
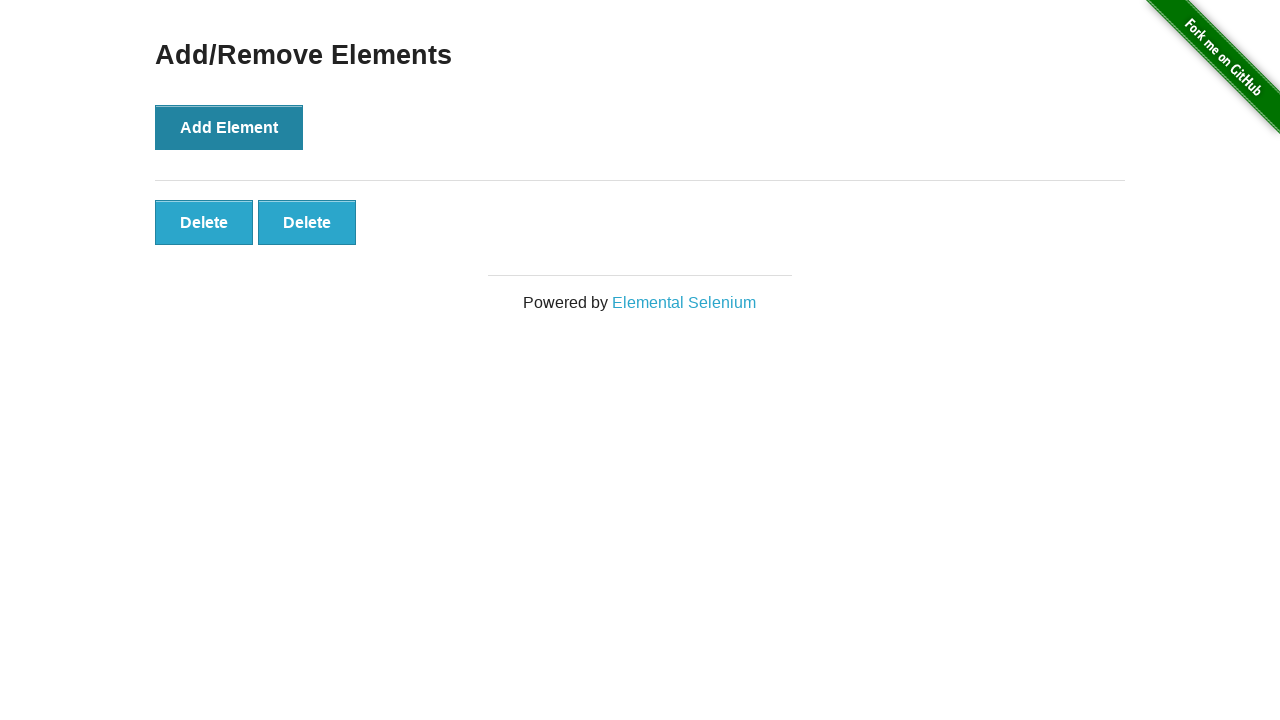

Counted delete buttons: 2 buttons present
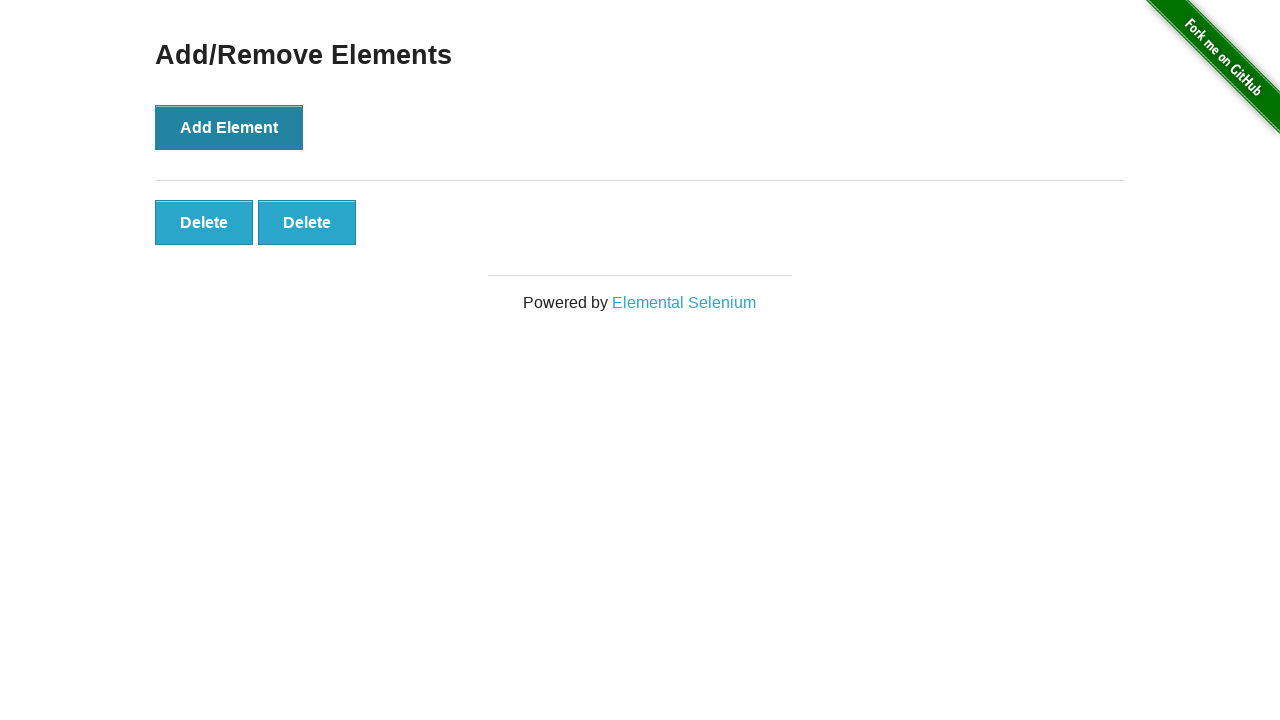

Clicked first delete button to remove one element at (204, 222) on xpath=//*[@id='elements']/*[1]
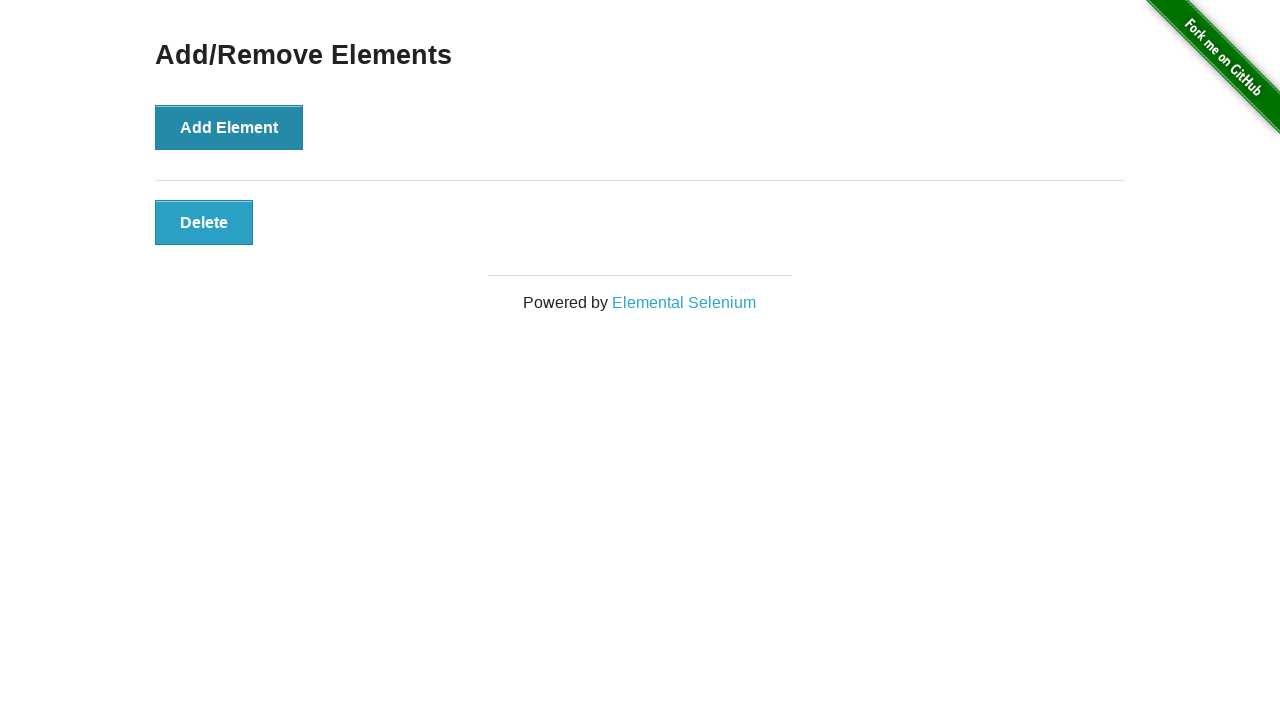

Counted delete buttons after deletion: 1 buttons remaining
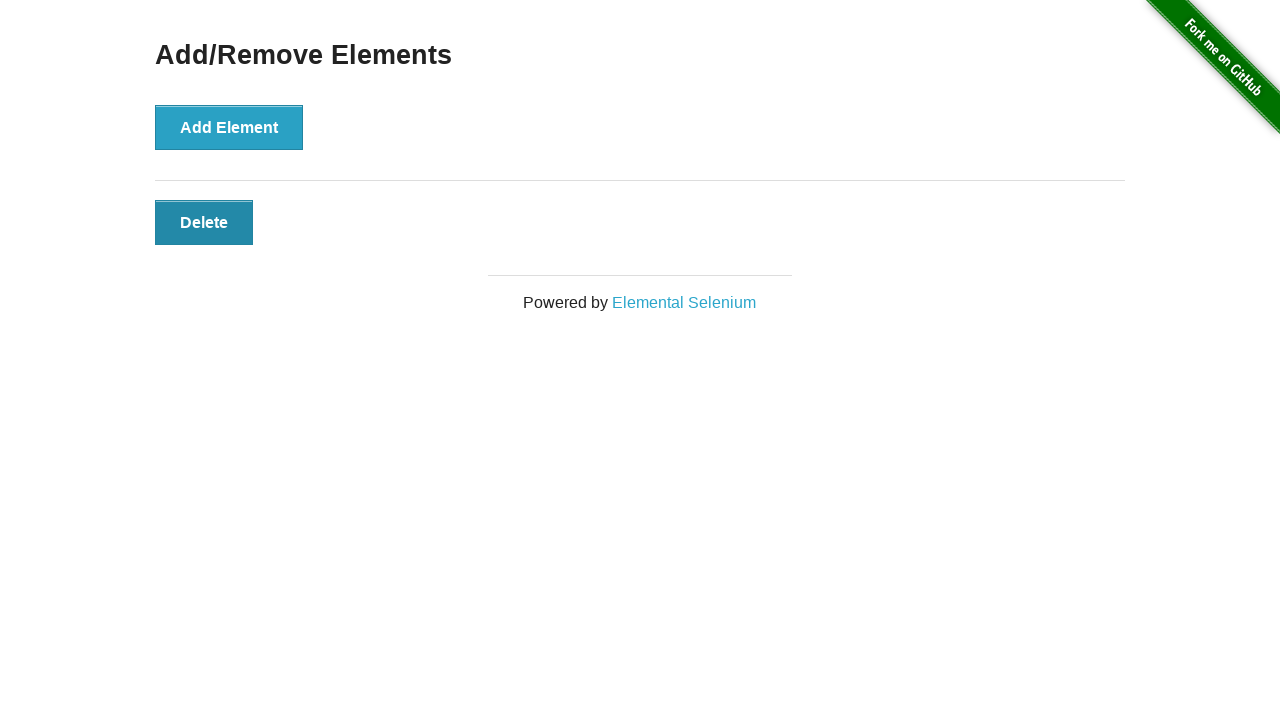

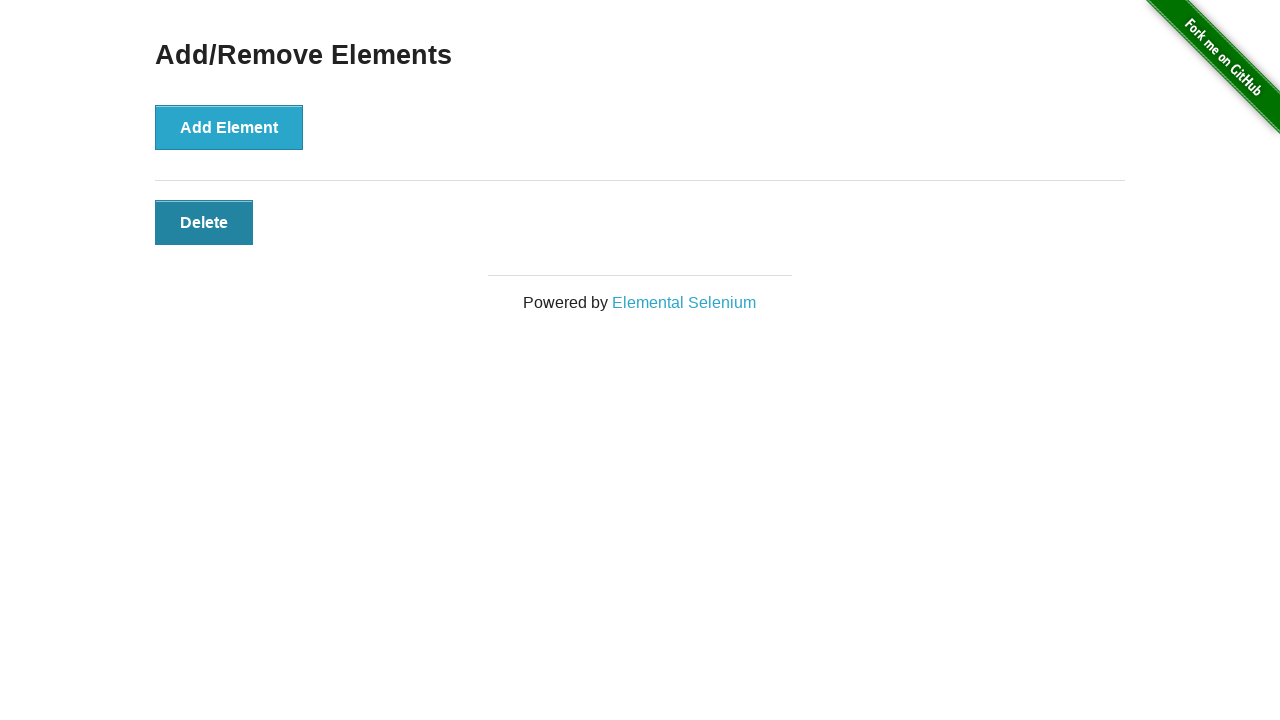